Tests form controls on Angular practice page including checkboxes, radio buttons, dropdown, password field, and then navigates to shop and adds item to cart

Starting URL: https://rahulshettyacademy.com/angularpractice/

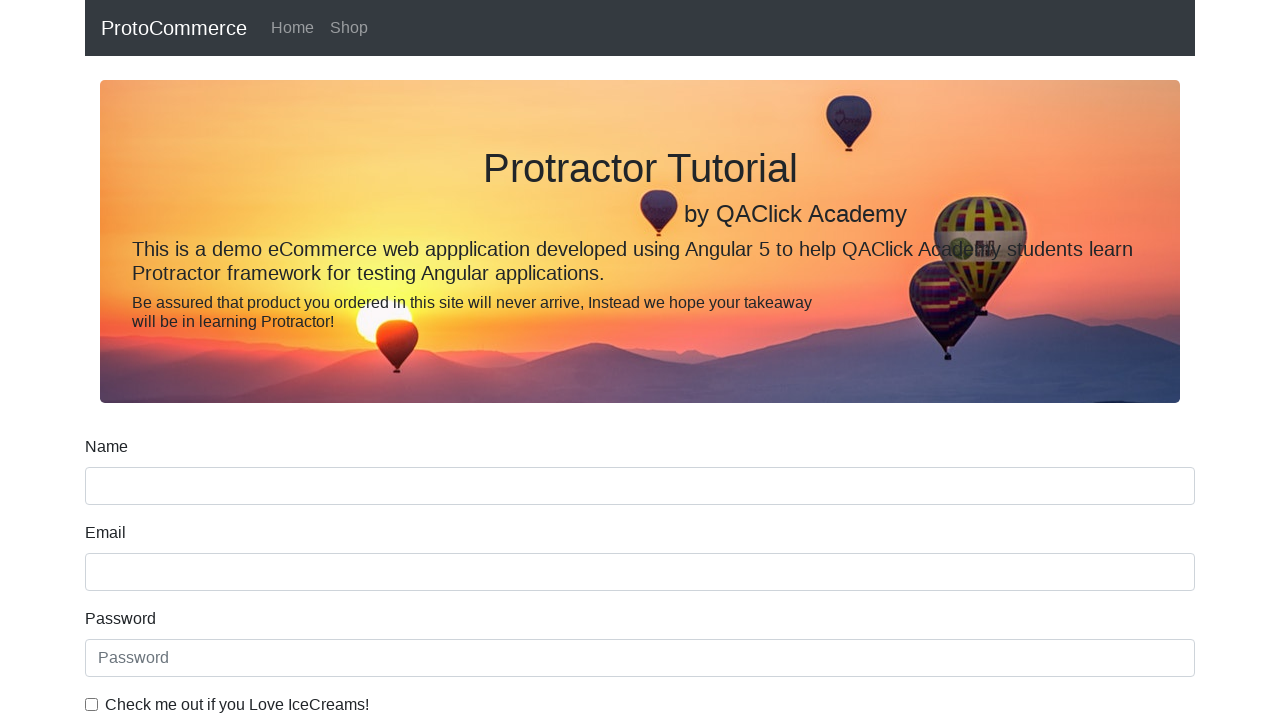

Checked ice cream checkbox at (92, 704) on internal:label="Check me out if you Love IceCreams!"i
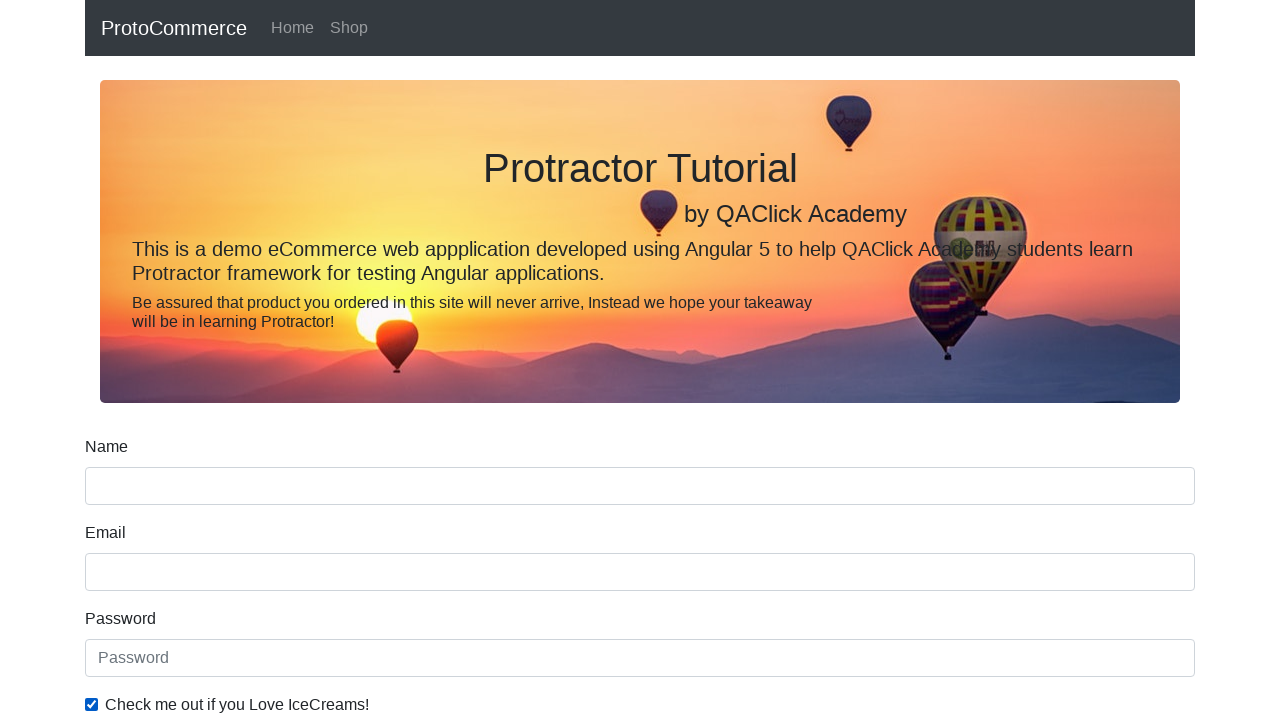

Selected Employed radio button at (326, 360) on internal:label="Employed"i
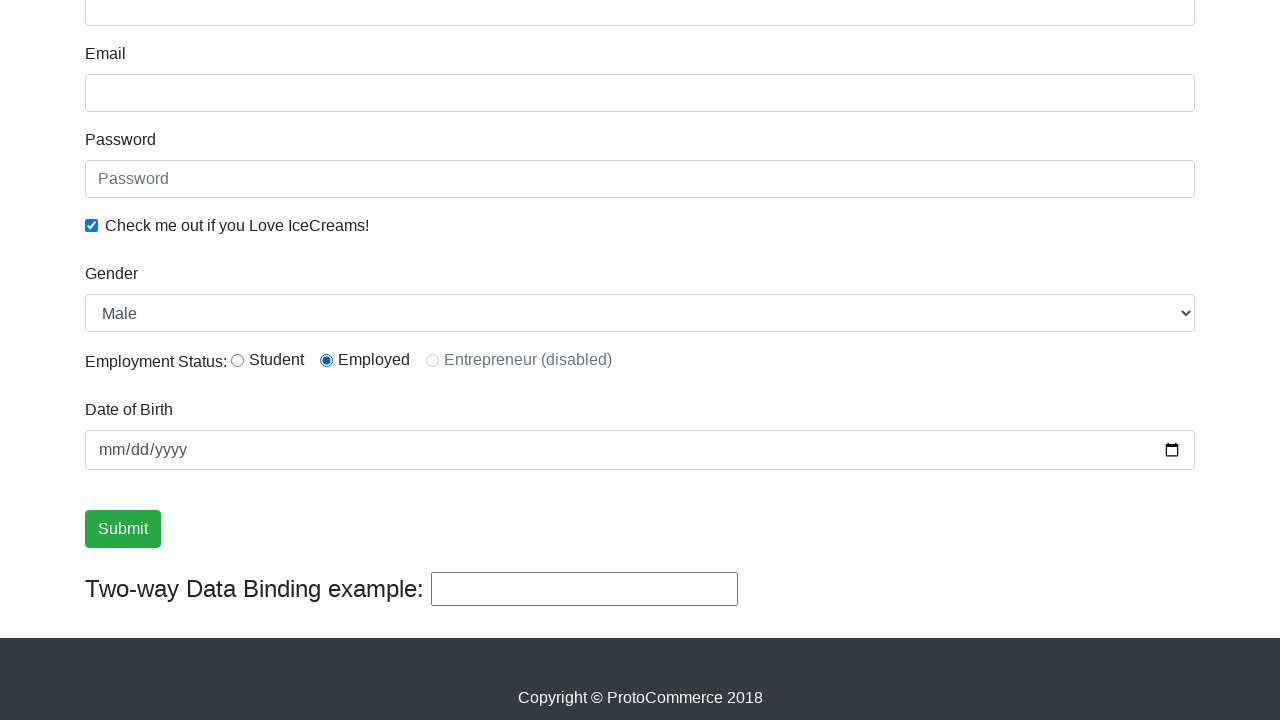

Selected Female from Gender dropdown on internal:label="Gender"i
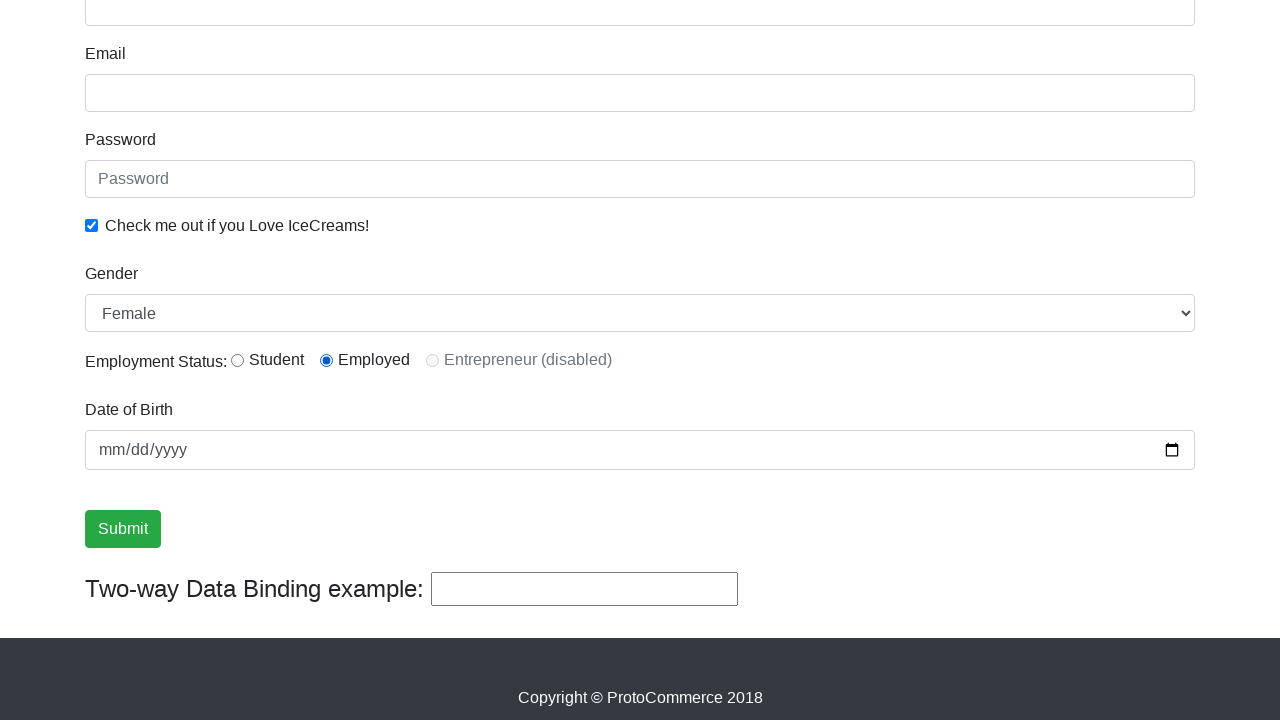

Filled password field with 'abc123' on internal:attr=[placeholder="password"i]
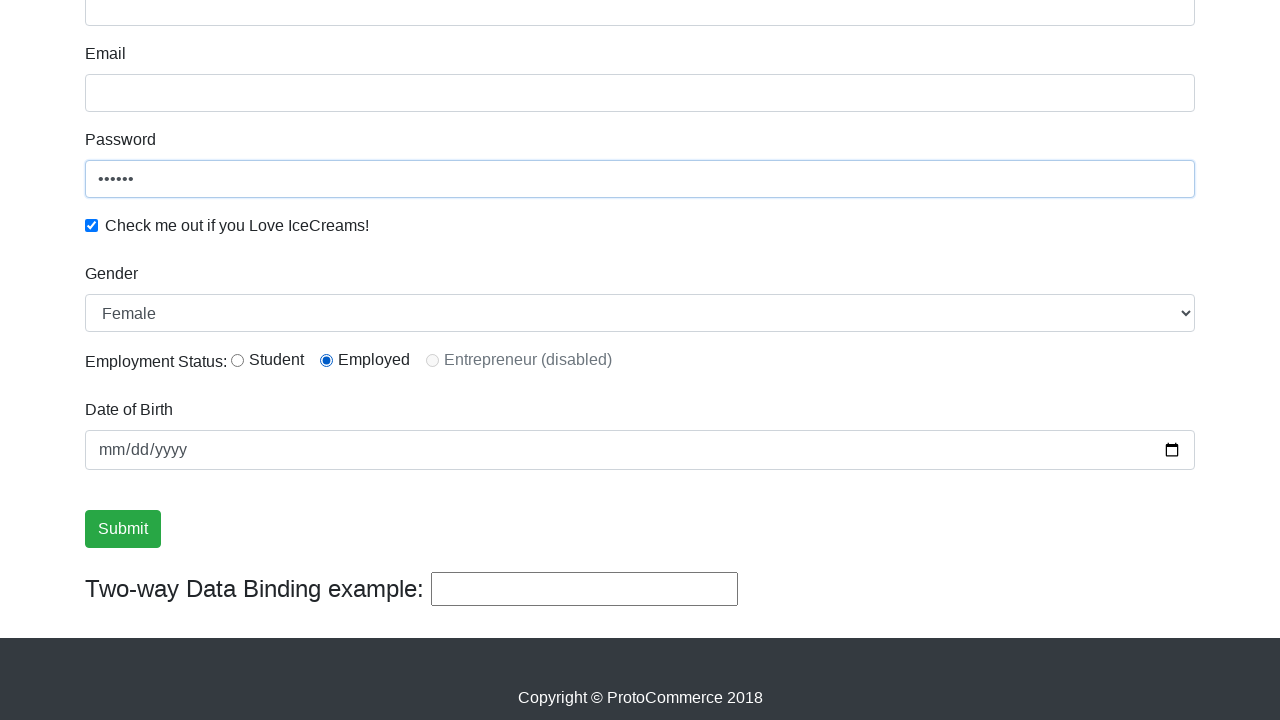

Clicked Submit button at (123, 529) on internal:role=button[name="Submit"i]
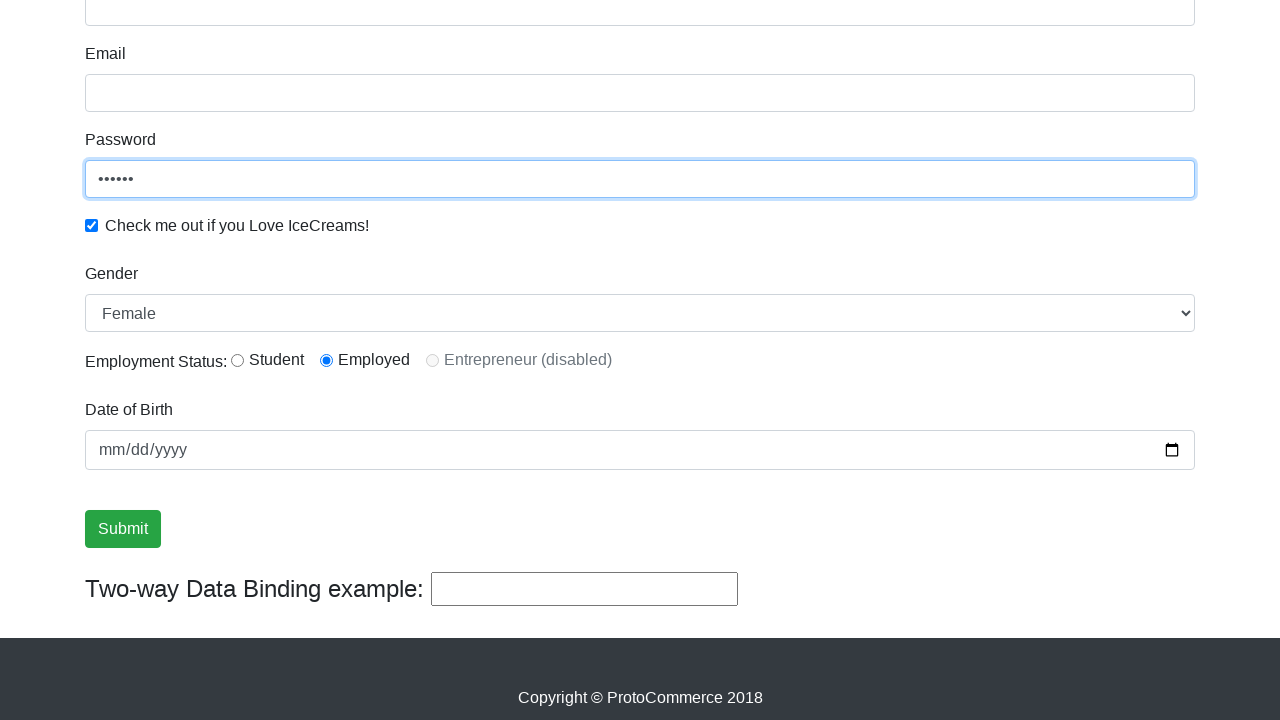

Success message appeared after form submission
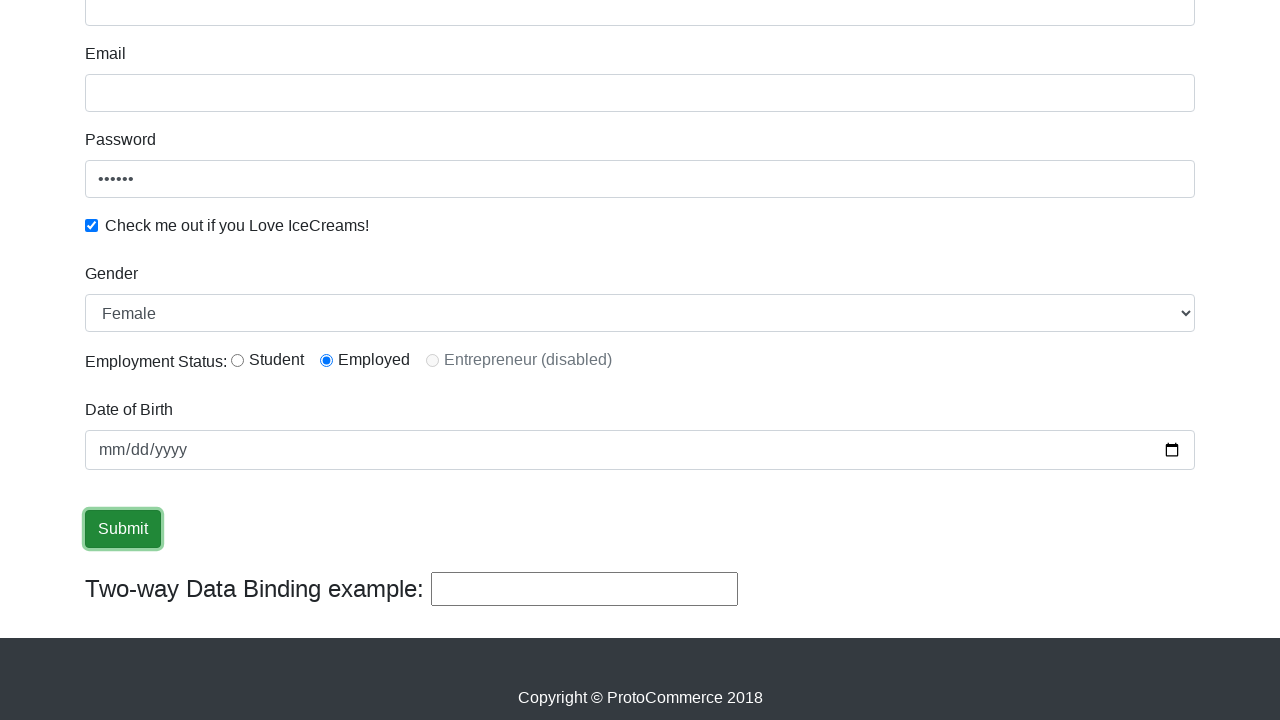

Clicked Shop link to navigate to shop page at (349, 28) on internal:role=link[name="Shop"i]
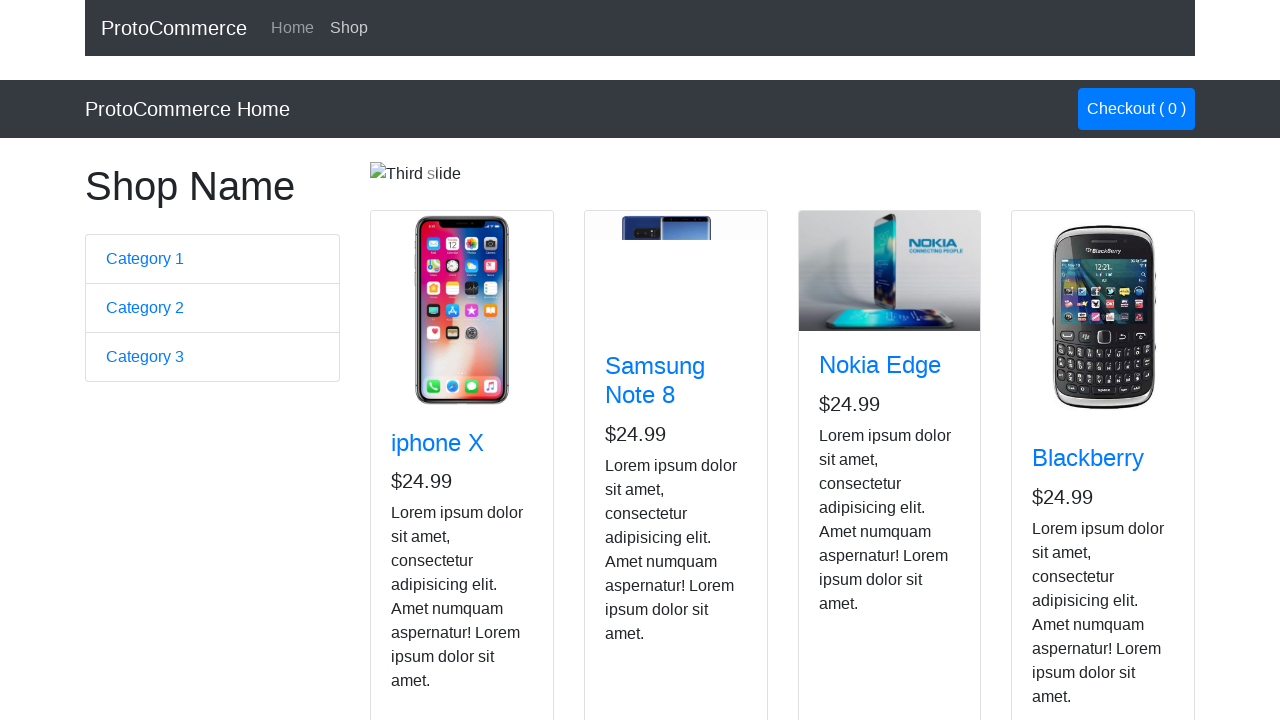

Added iPhone X to cart at (427, 528) on app-card >> internal:has-text="iphone X"i >> internal:role=button
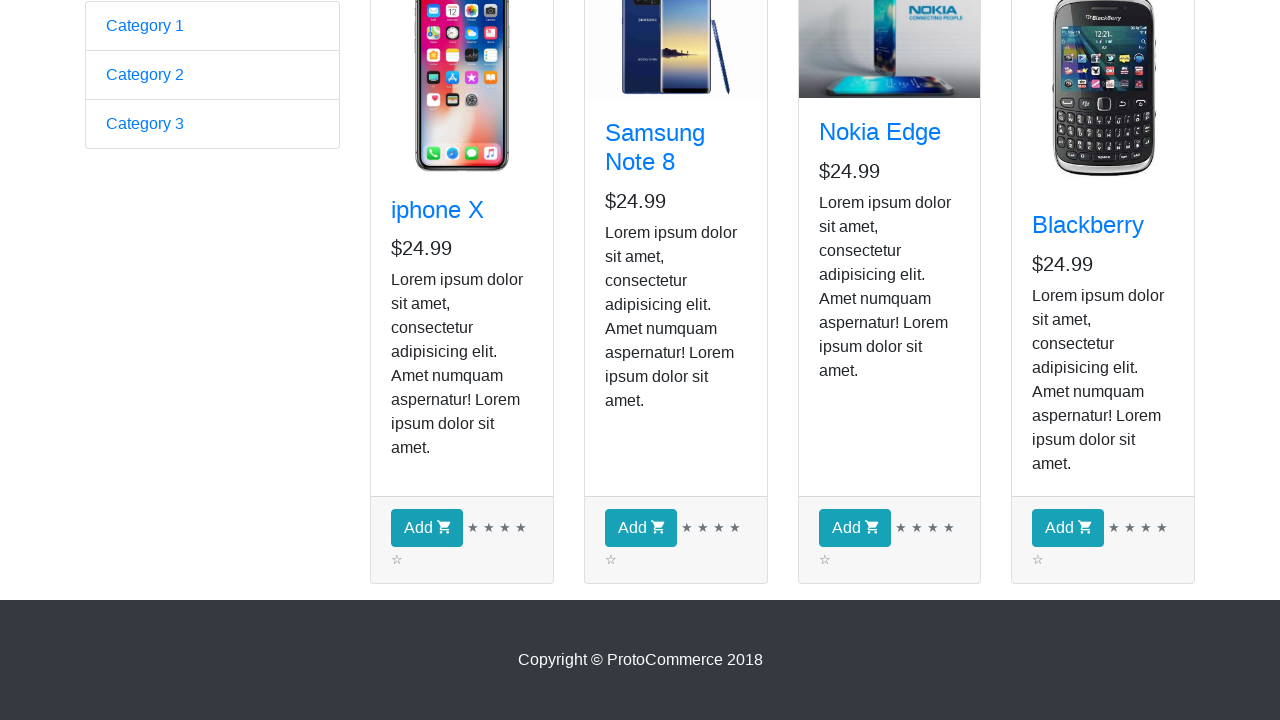

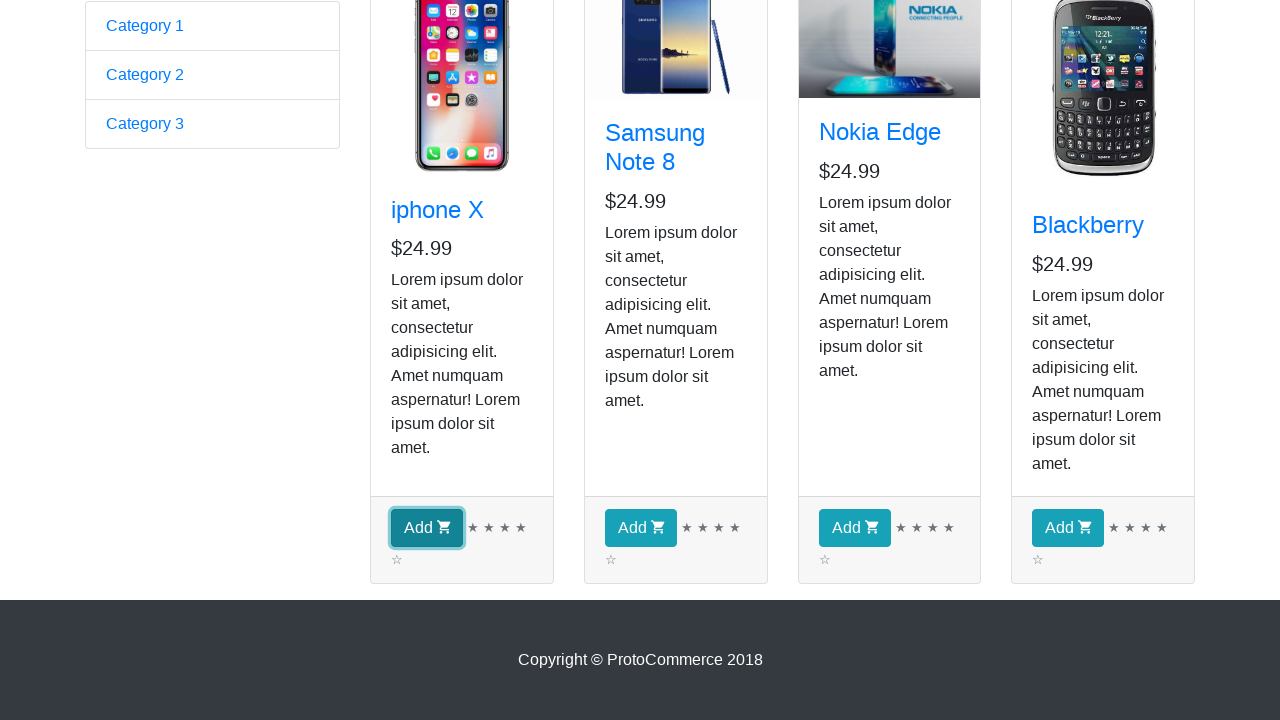